Tests various checkbox interactions including basic checkbox, notification checkbox, language selection, tri-state checkbox, and toggle switch on a checkbox demo page

Starting URL: https://leafground.com/checkbox.xhtml

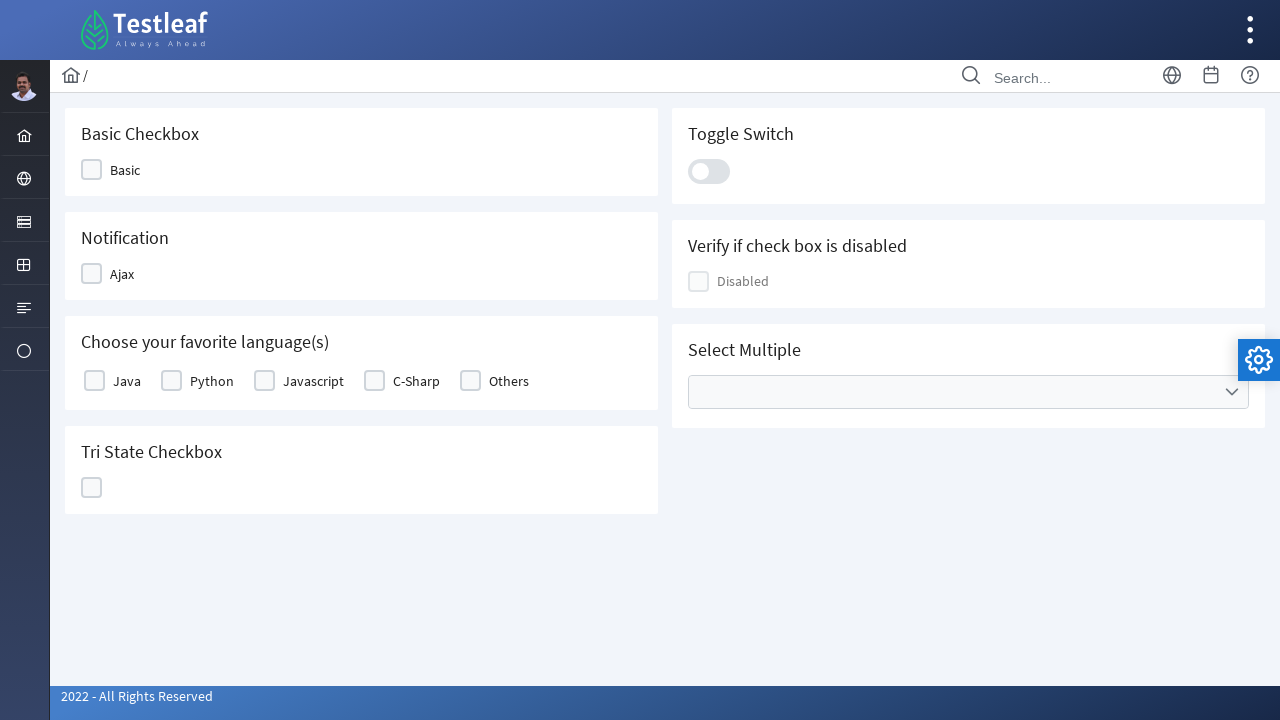

Clicked on the Basic Checkbox at (125, 170) on xpath=//span[text()='Basic']
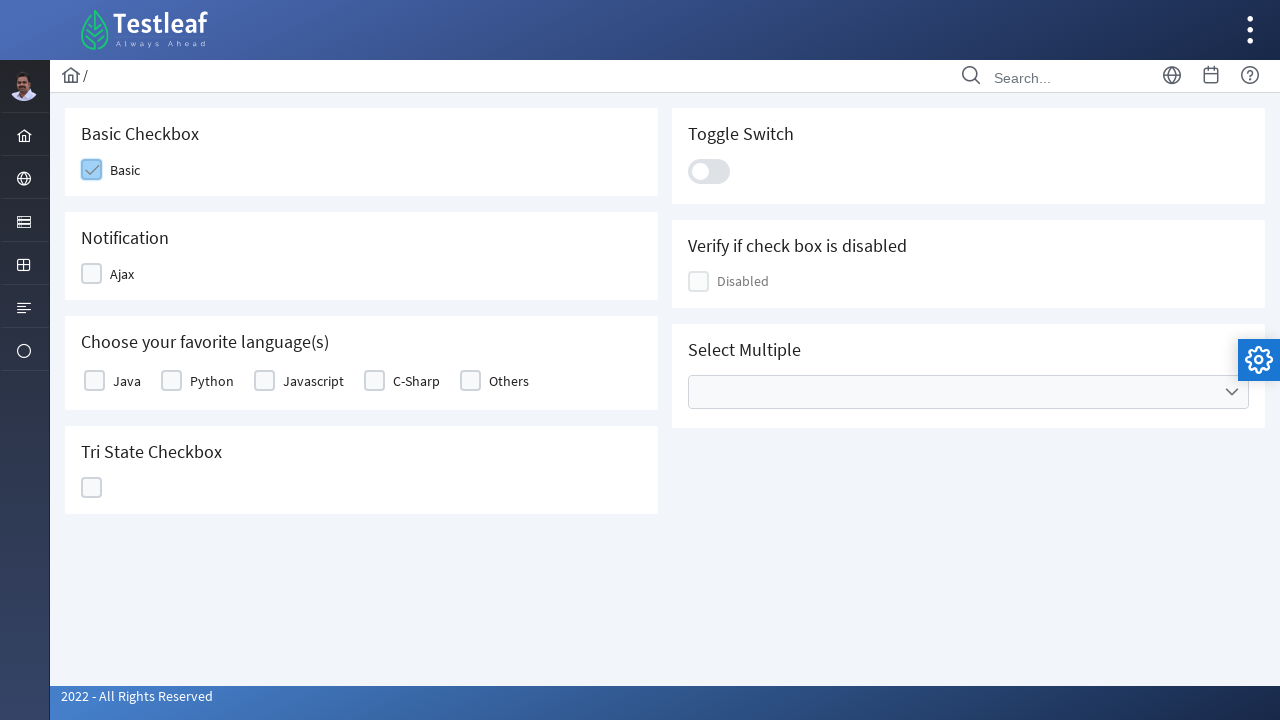

Clicked on the Notification Checkbox at (122, 274) on xpath=//span[text()='Ajax']
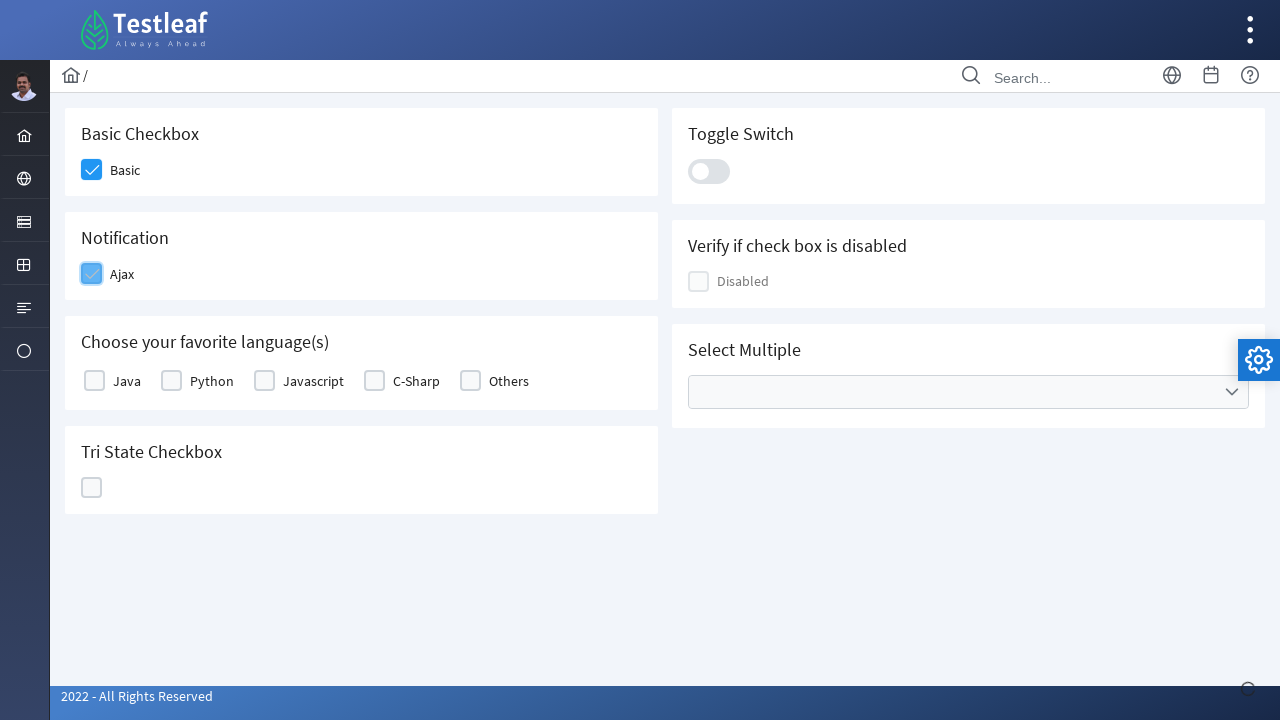

Selected Java as favorite language at (127, 381) on xpath=//label[text()='Java']
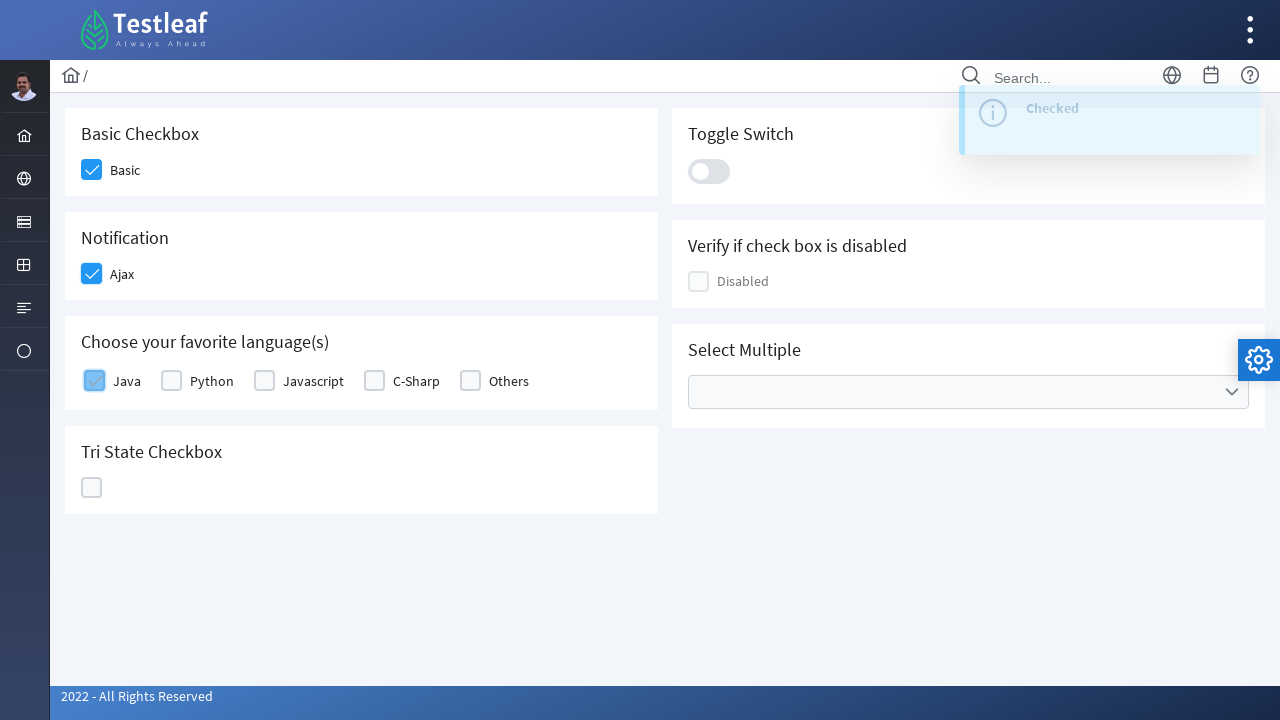

Clicked on the Tri-State Checkbox at (92, 488) on xpath=//h5[text()='Tri State Checkbox']/following::div[3]
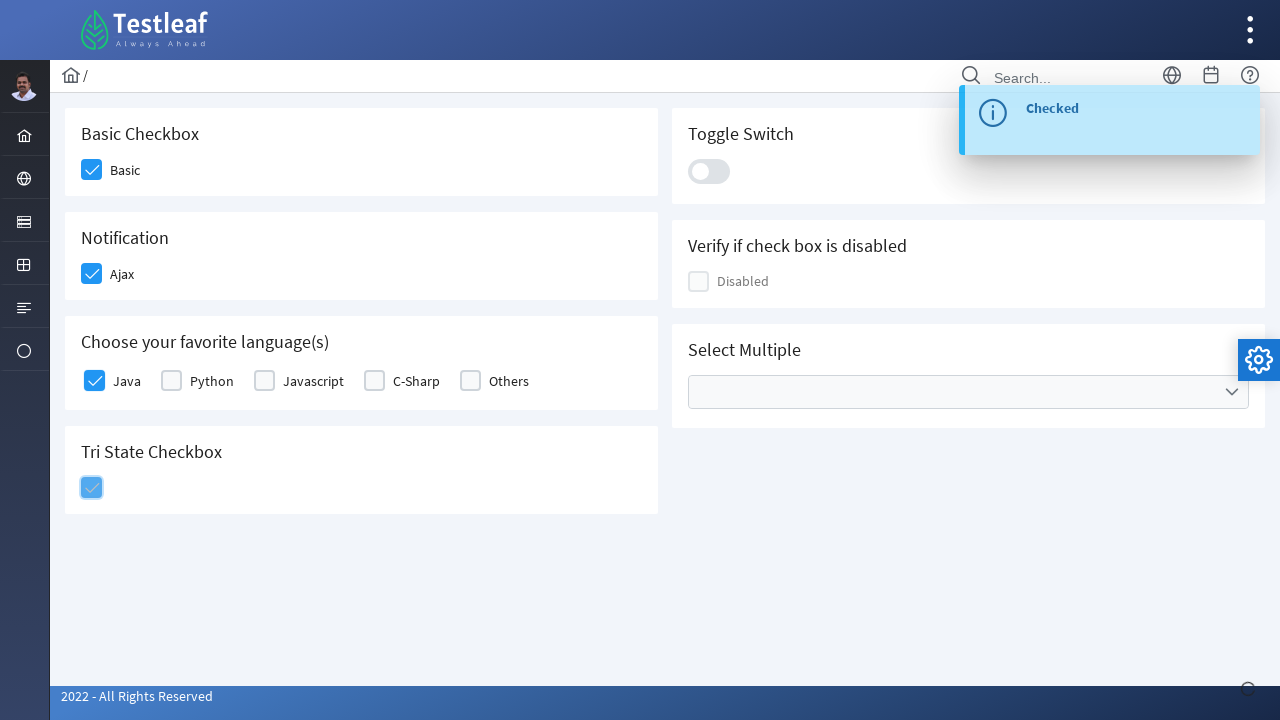

Toggled the Toggle Switch at (709, 171) on .ui-toggleswitch-slider
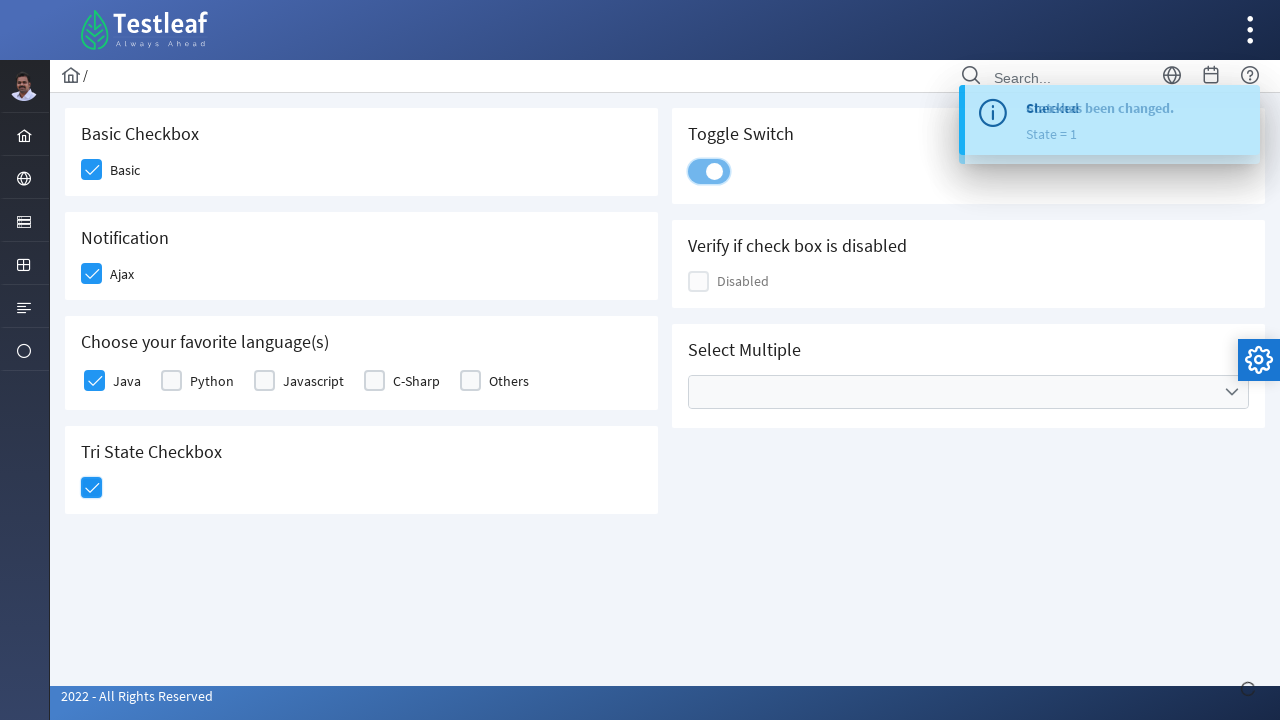

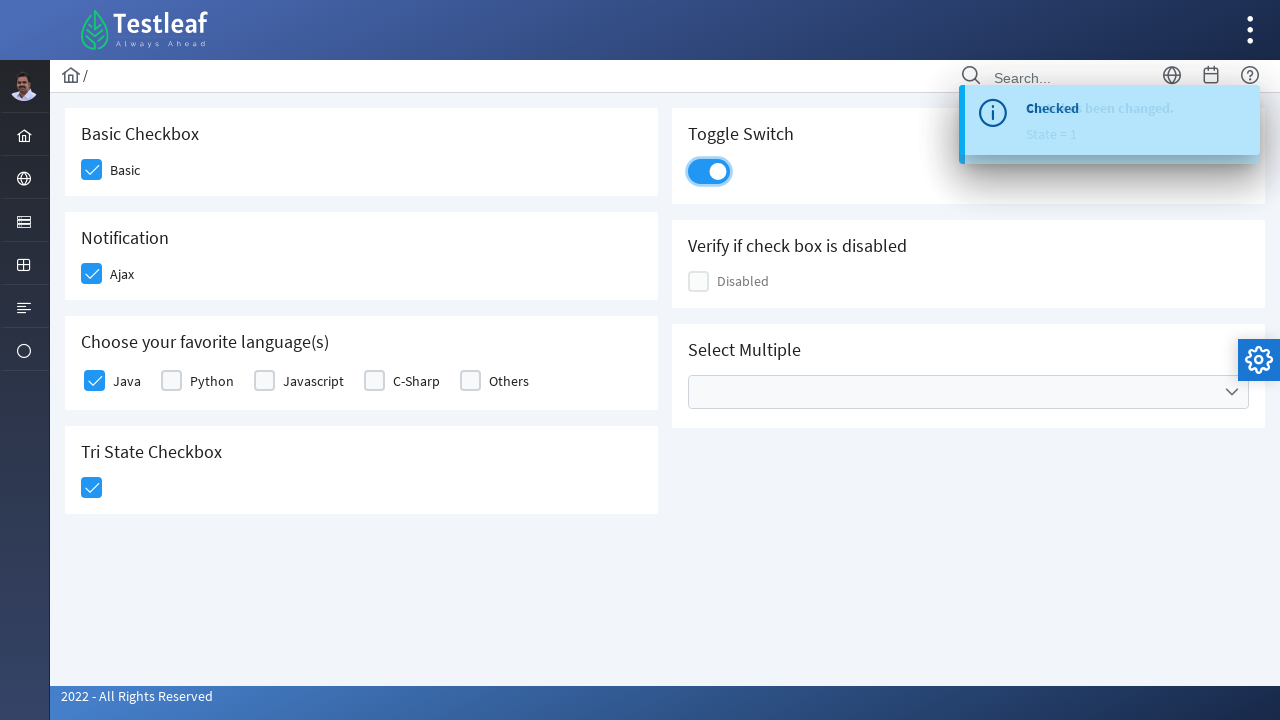